Tests basic form interactions on a test page including clicking a link, filling text inputs, checking a checkbox, selecting a radio button, and choosing an option from a dropdown.

Starting URL: https://testeroprogramowania.github.io/selenium/

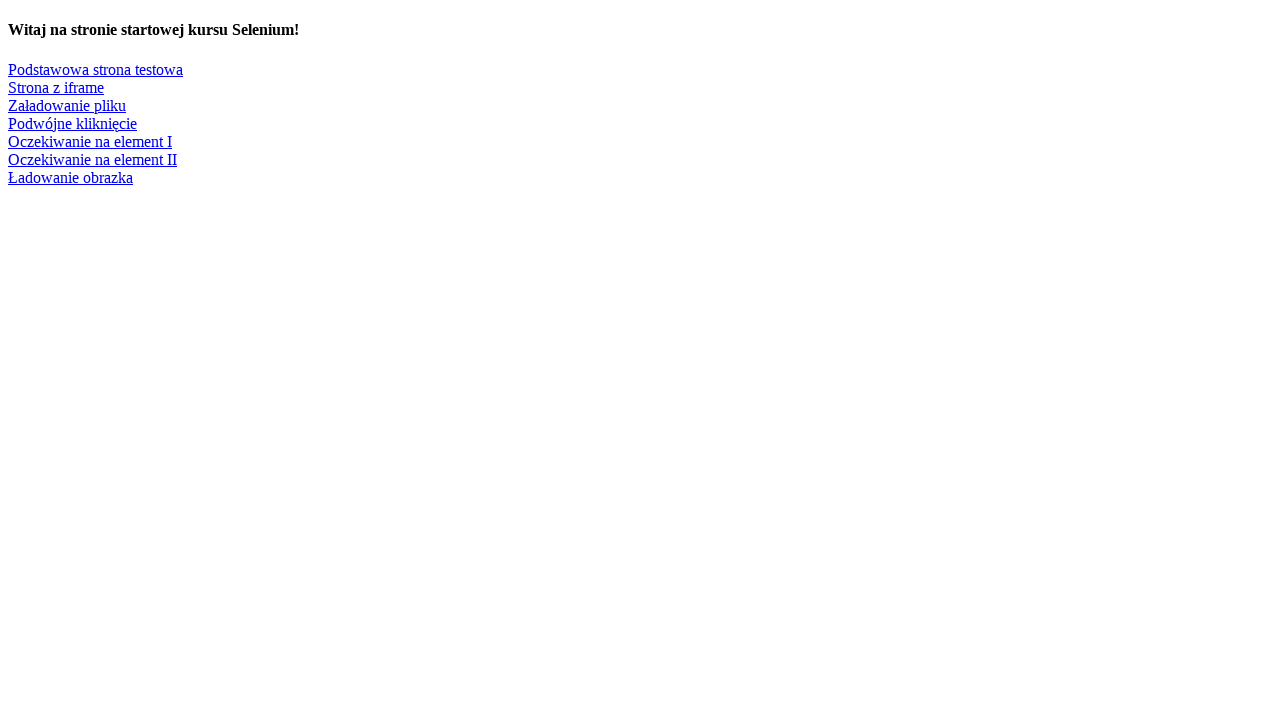

Clicked link to navigate to basic test page at (96, 69) on text=Podstawowa strona testowa
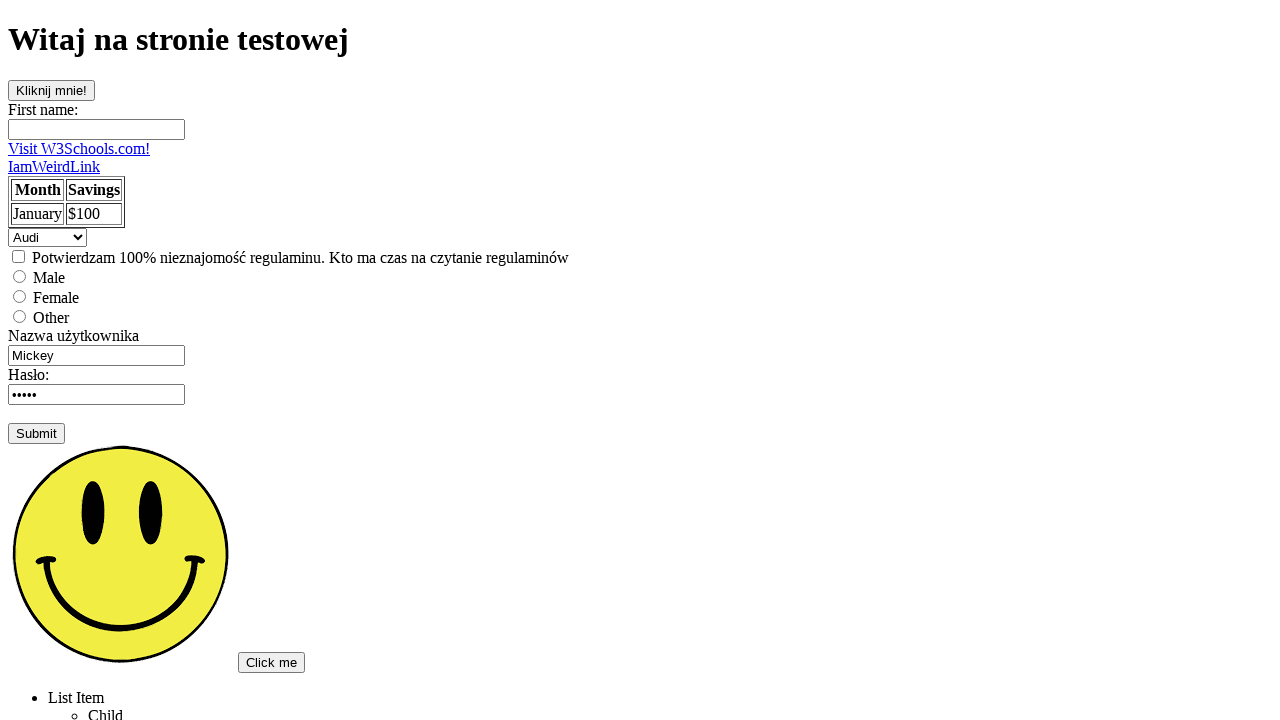

Filled first name field with 'Anton' on #fname
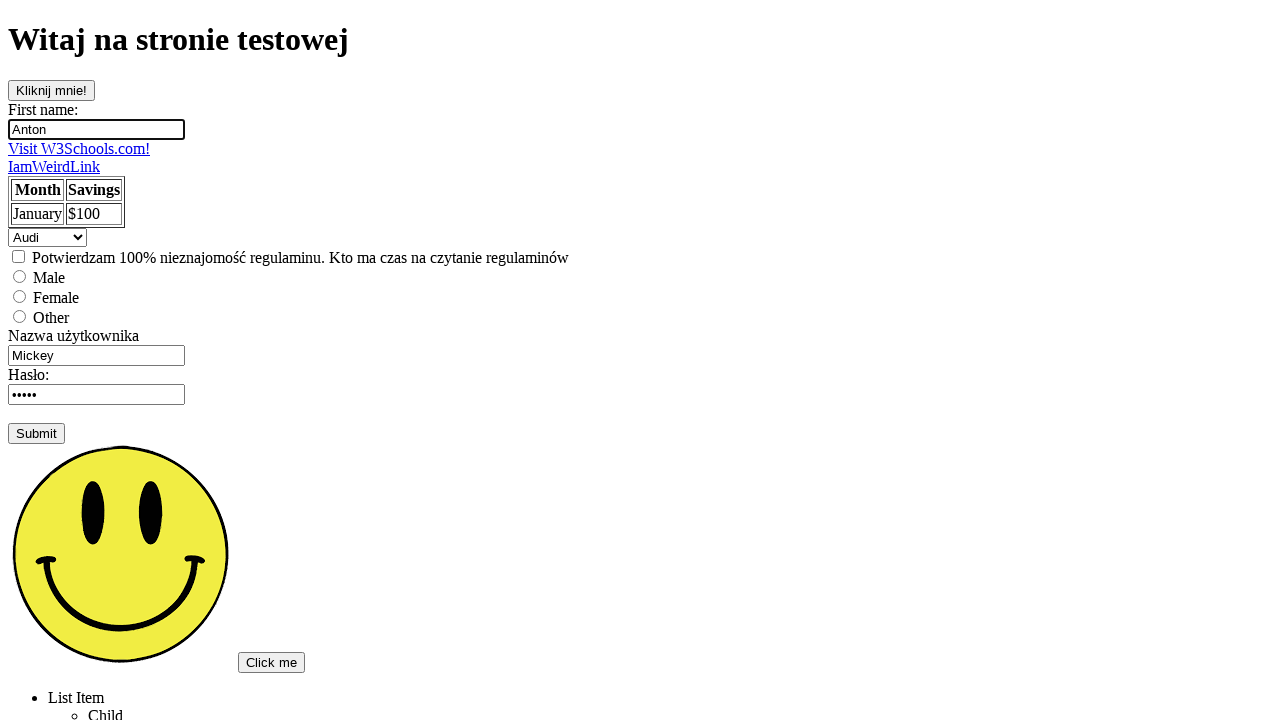

Filled username field with 'Admin' on input[name='username']
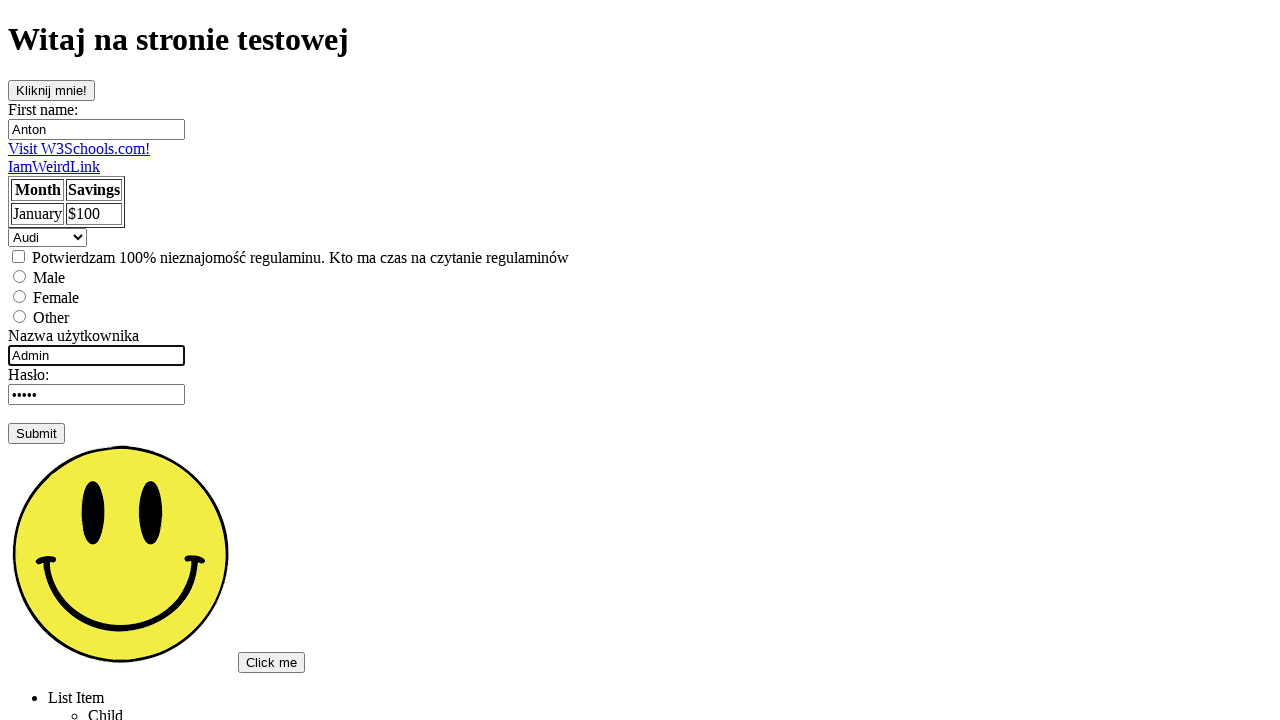

Pressed Tab to move to next field on input[name='username']
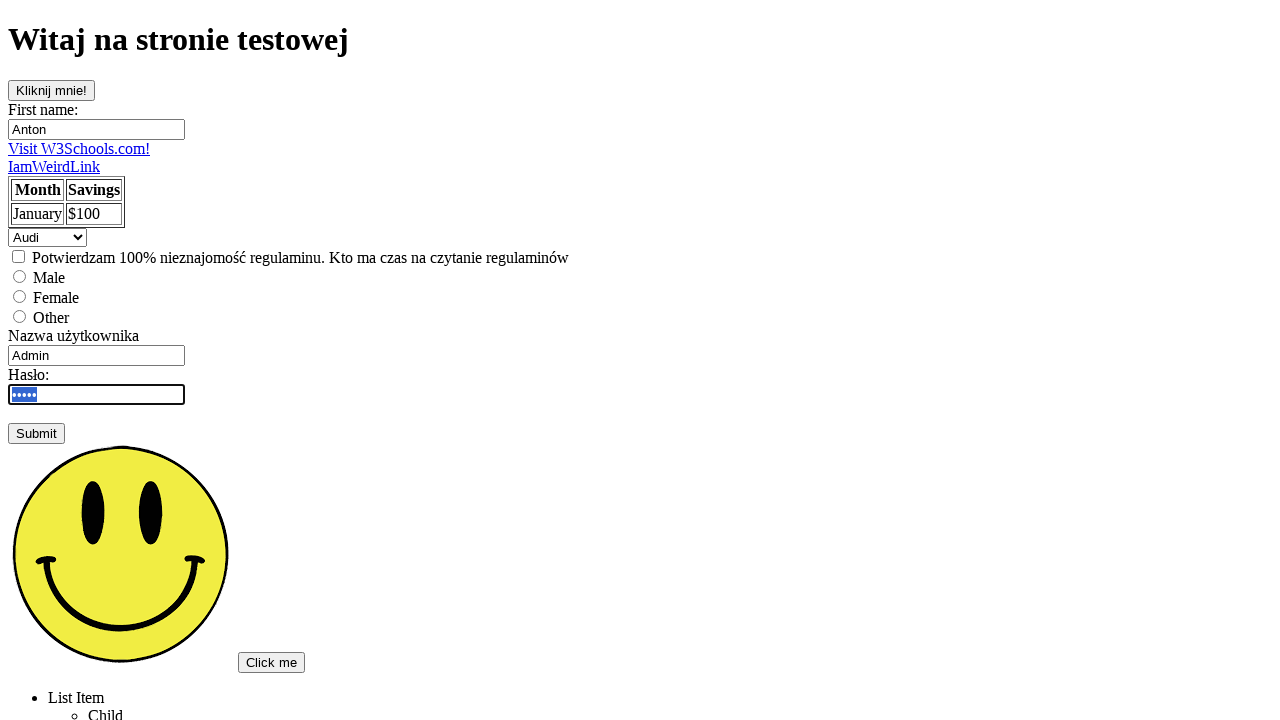

Clicked the checkbox at (18, 256) on input[type='checkbox']
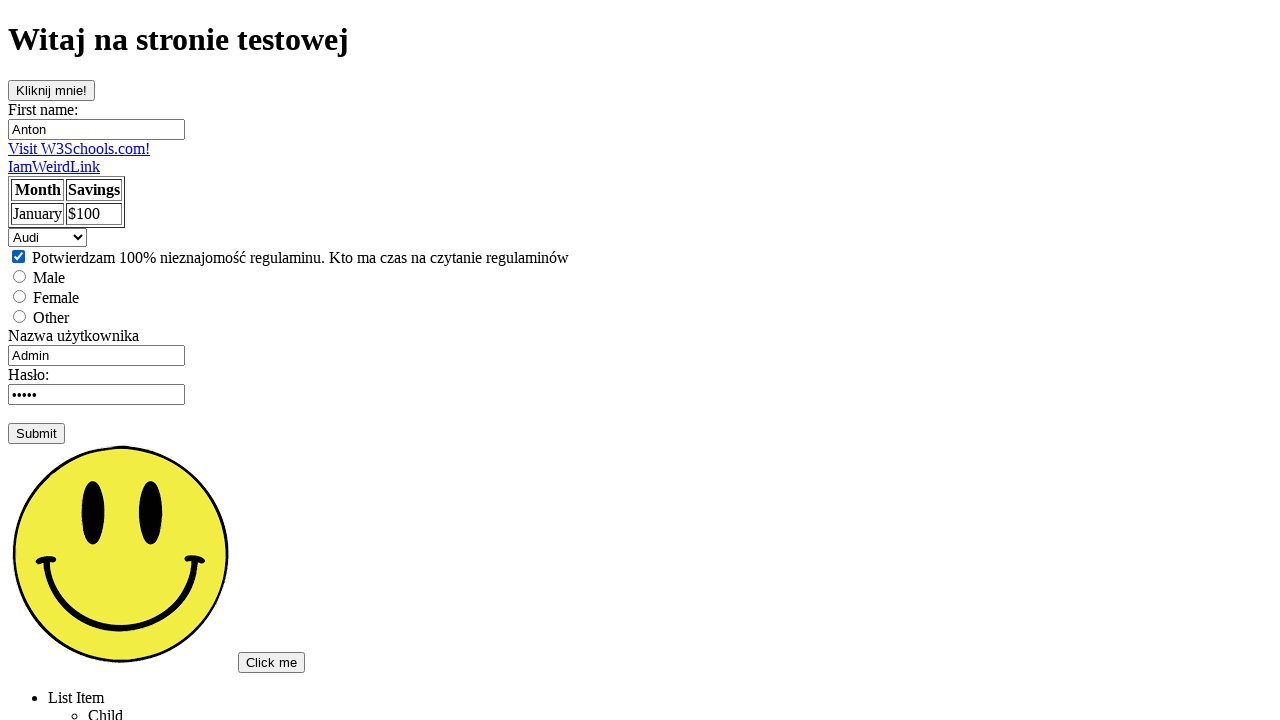

Selected the male radio button at (20, 276) on input[value='male']
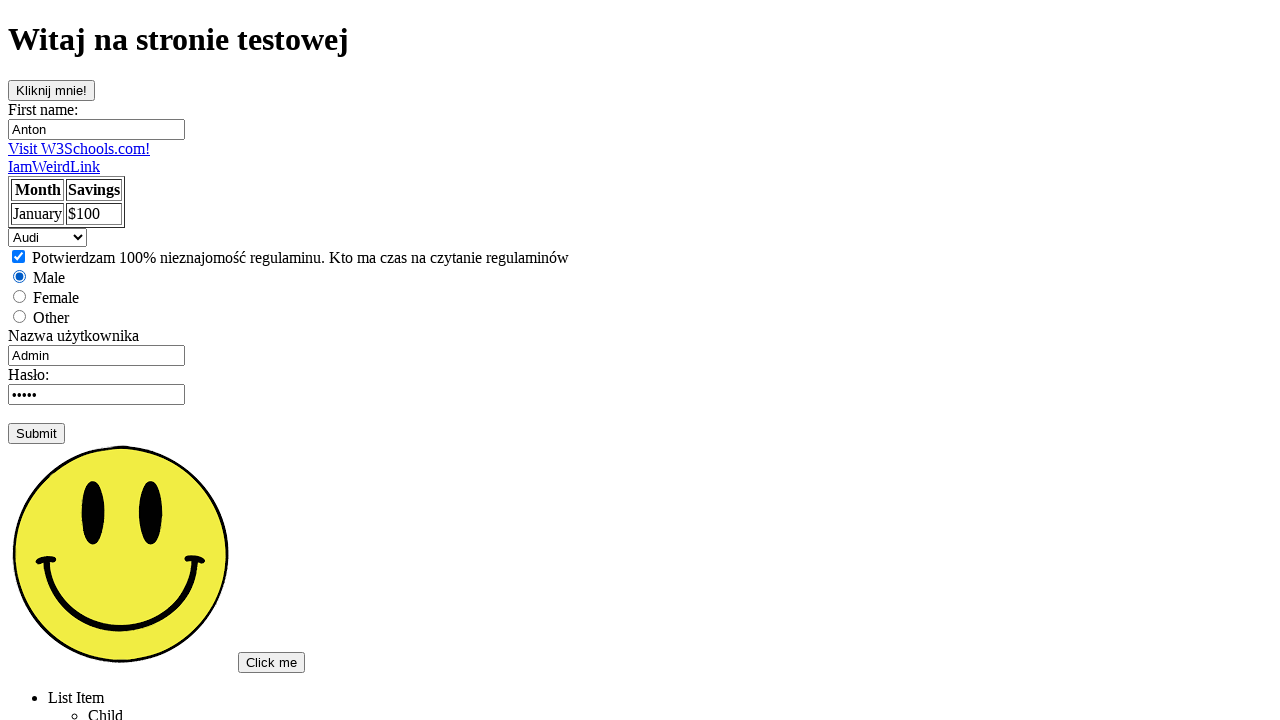

Selected 'volvo' from the car dropdown on select
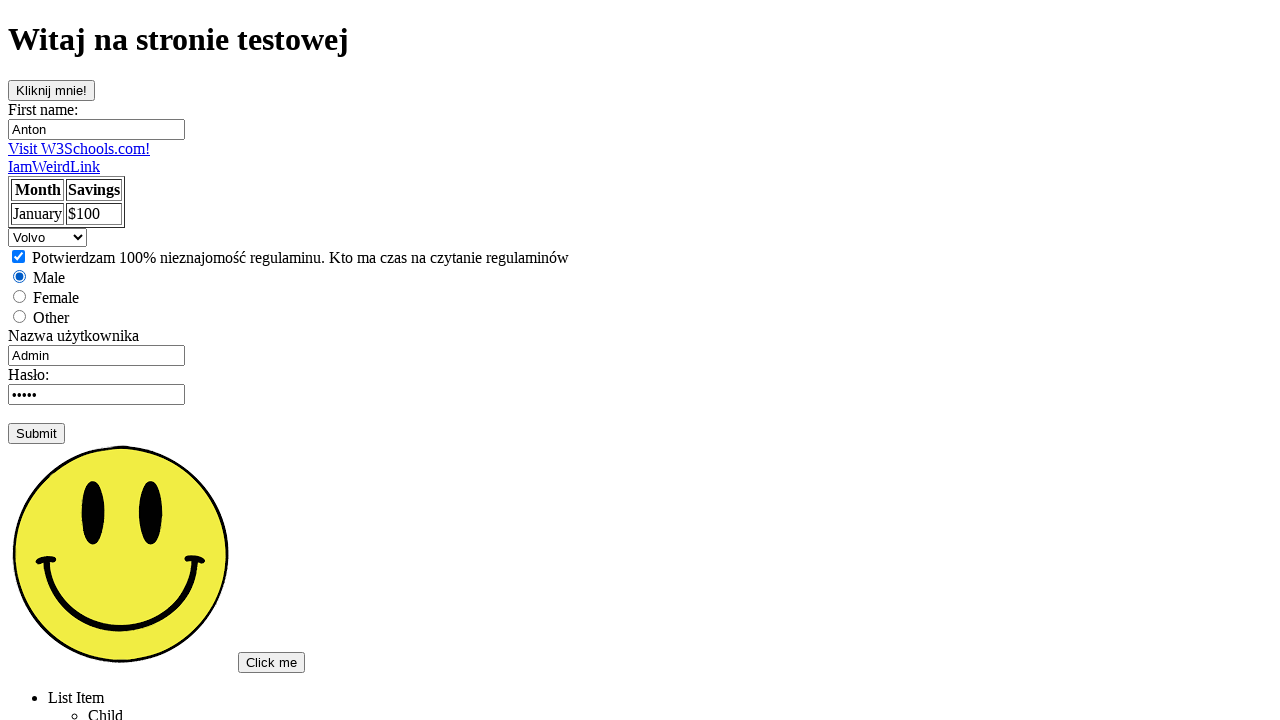

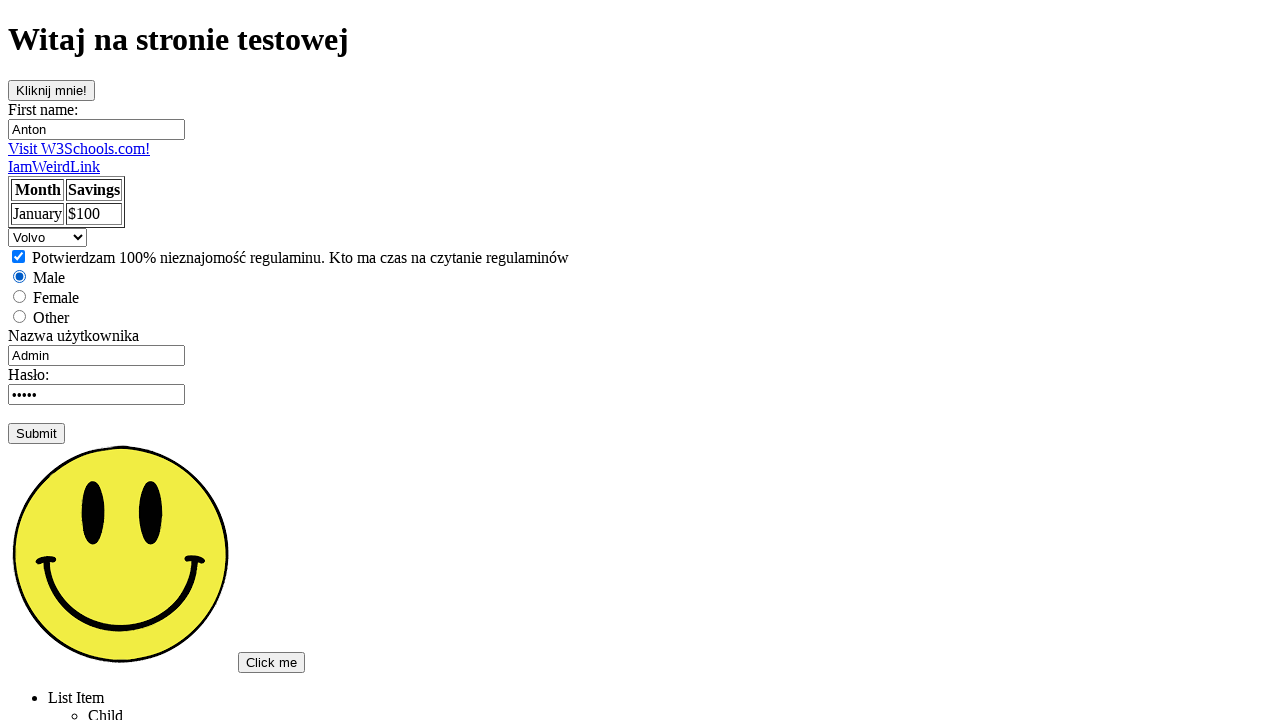